Tests checkbox functionality on jQuery UI demo page by clicking a checkbox and verifying its checked state through class attribute

Starting URL: https://jqueryui.com/checkboxradio/

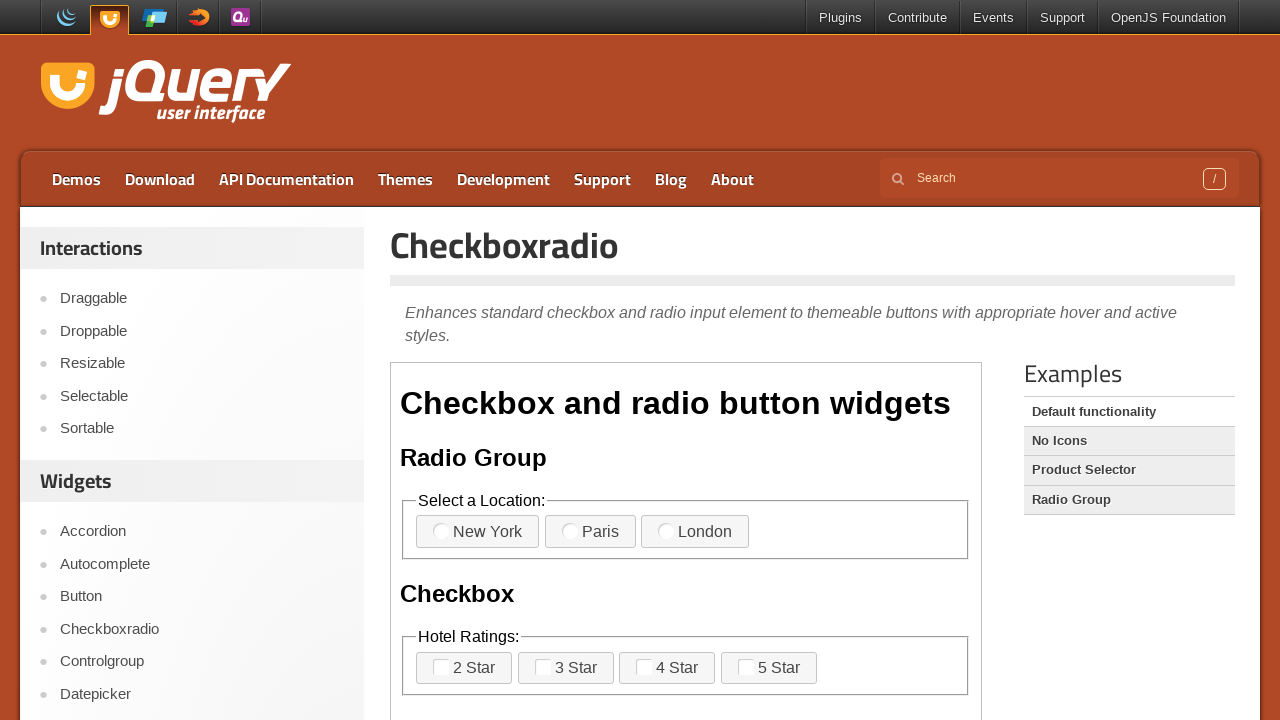

Located the demo iframe for checkbox testing
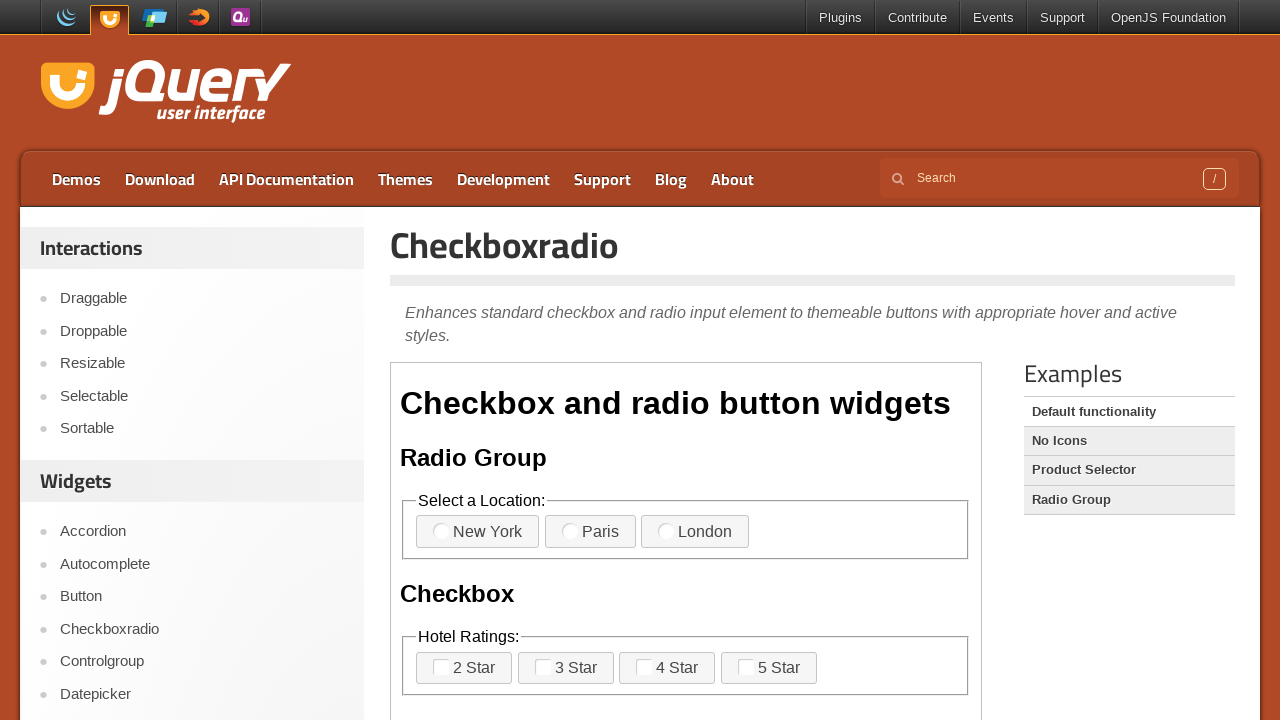

Clicked the first checkbox in the widget at (441, 531) on .demo-frame >> internal:control=enter-frame >> xpath=//div[@class='widget']/desc
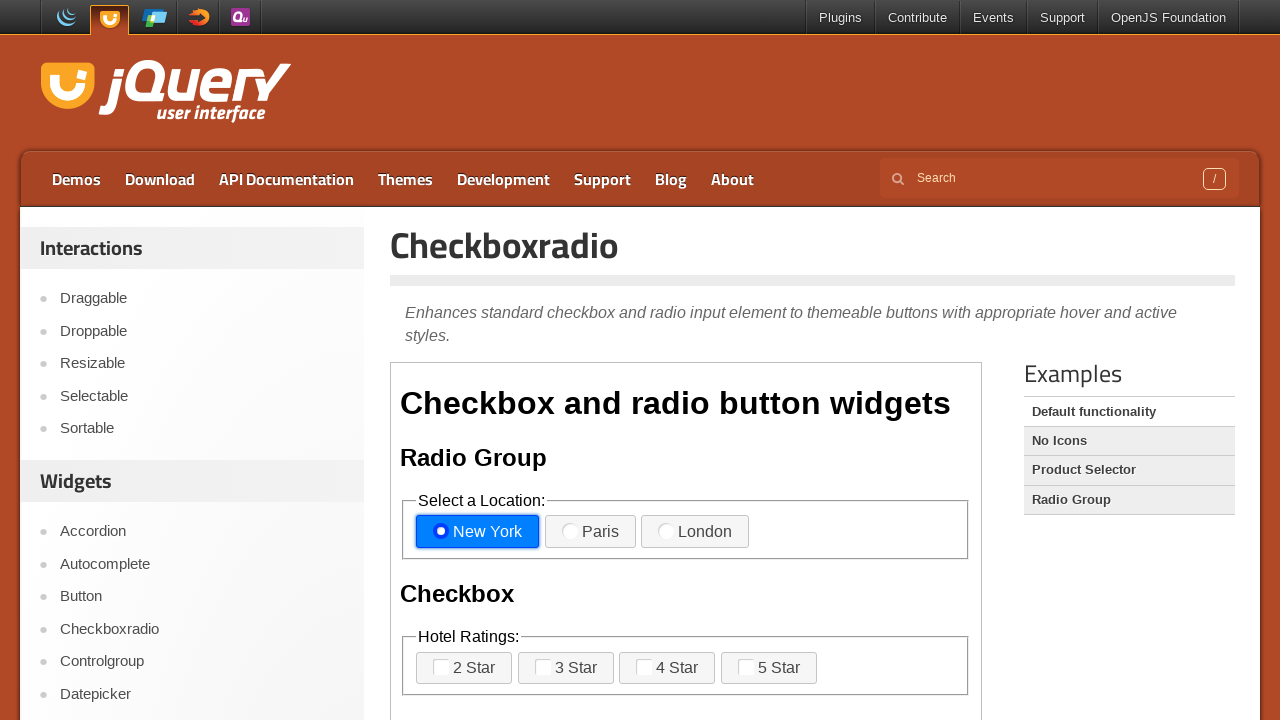

Retrieved class attribute from checkbox label
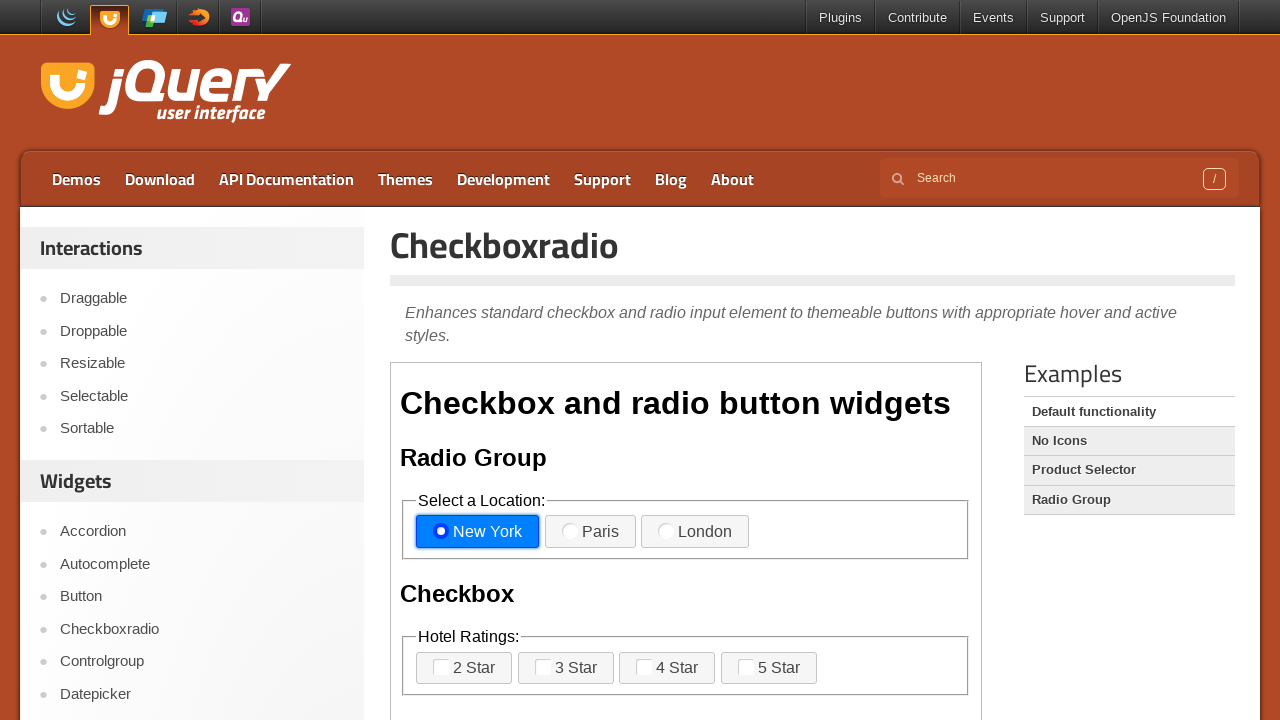

Verified checkbox is checked - class attribute contains 'ui-checkboxradio-checked ui-state-active'
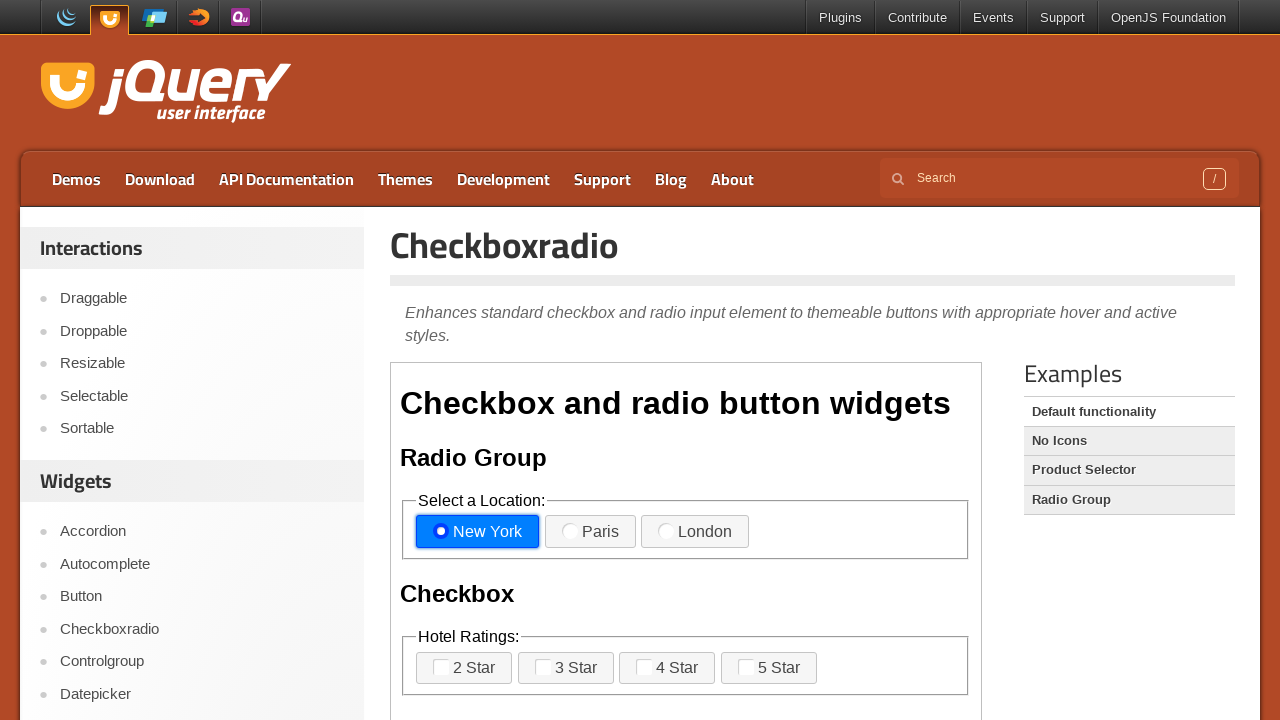

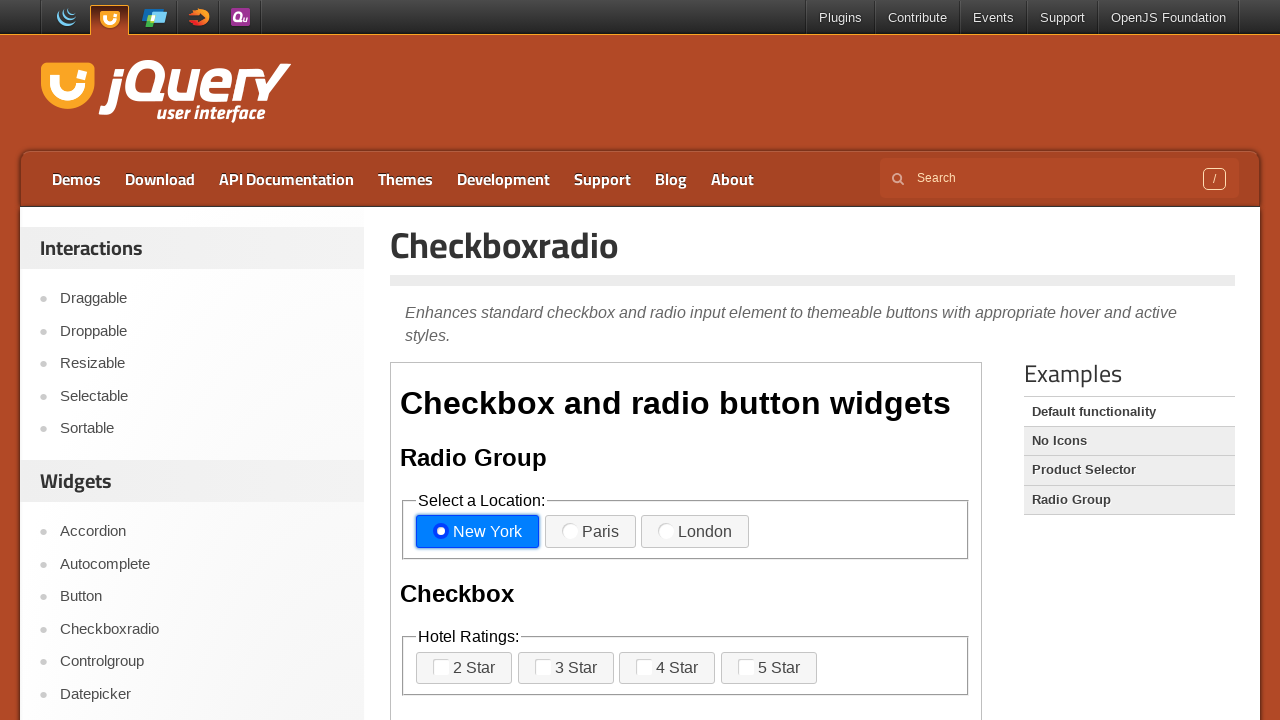